Tests selecting and deselecting a checkbox labeled 'Pasta' in the automation sandbox.

Starting URL: https://thefreerangetester.github.io/sandbox-automation-testing/

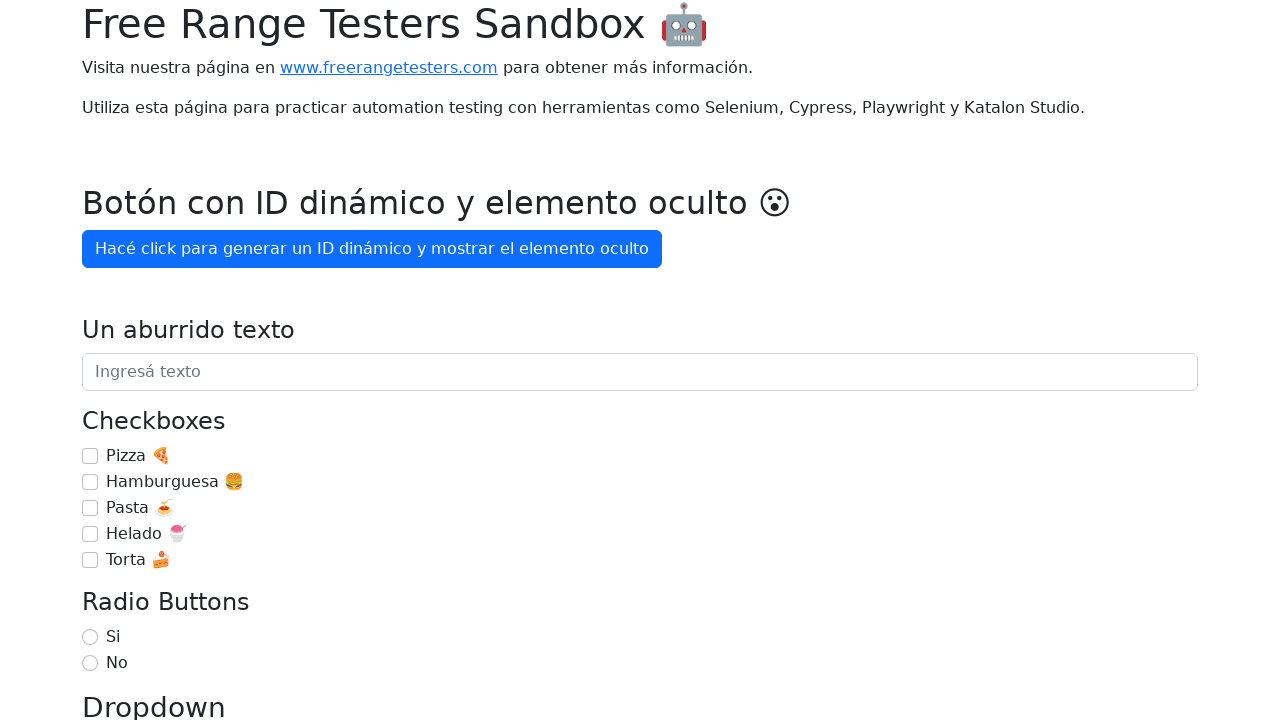

Navigated to the sandbox automation testing page
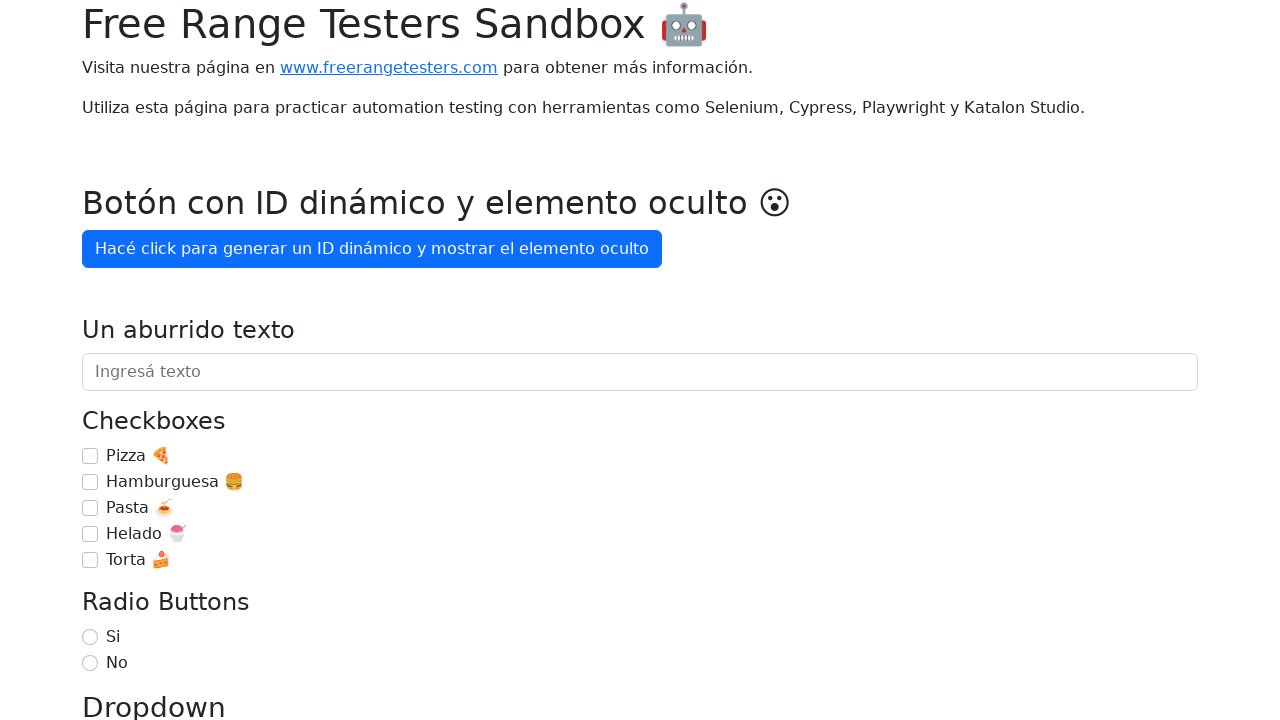

Selected the Pasta checkbox at (90, 508) on internal:label="Pasta \ud83c\udf5d"i
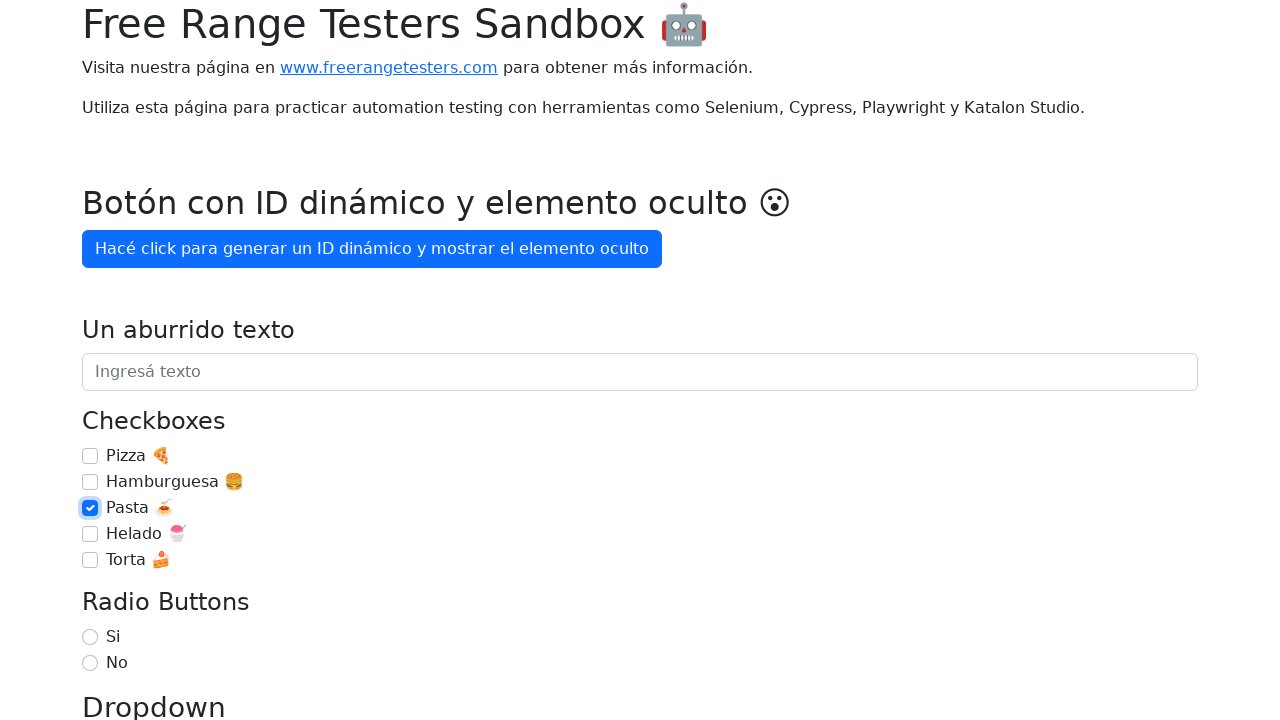

Deselected the Pasta checkbox at (90, 508) on internal:label="Pasta \ud83c\udf5d"i
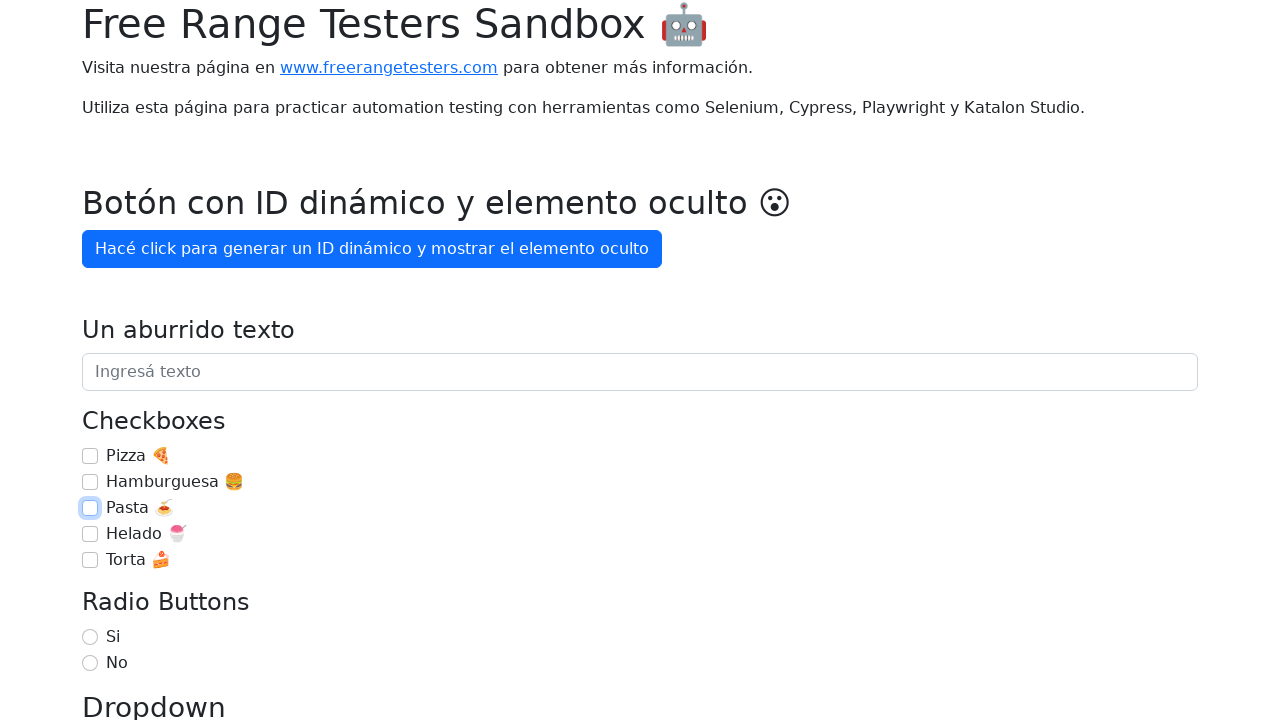

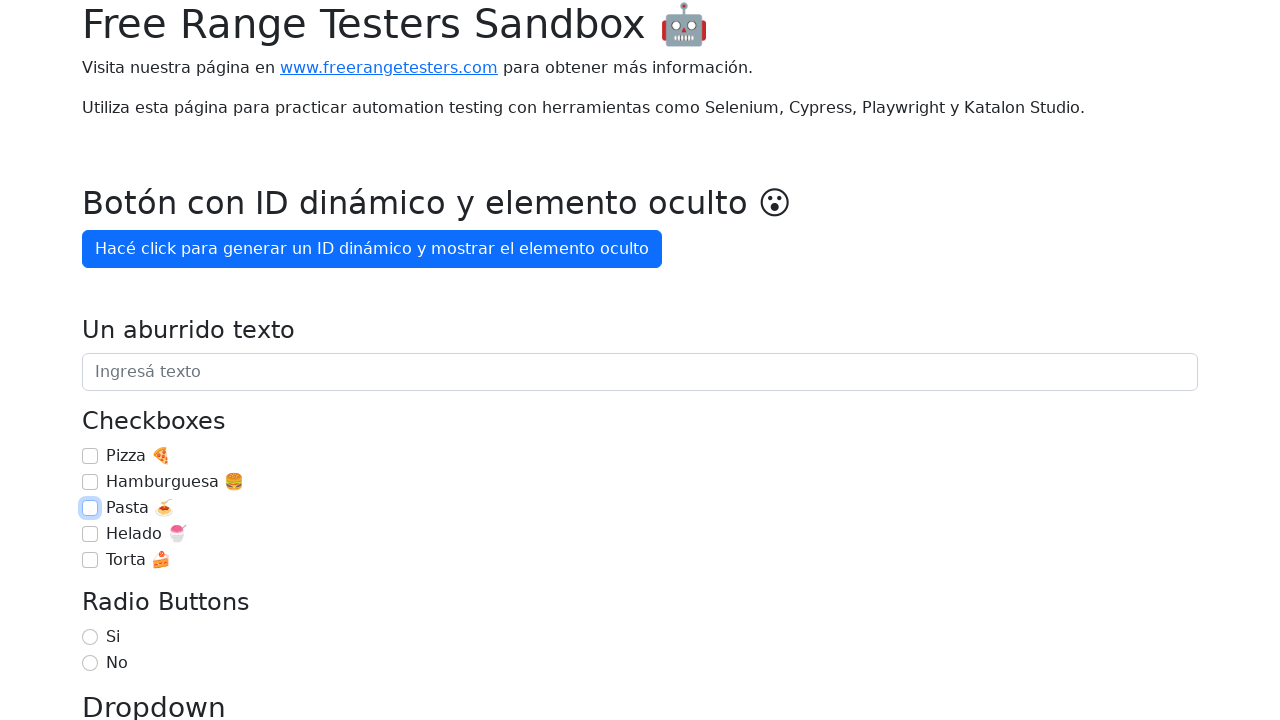